Tests keyboard action chains by filling a form field with text in uppercase using Shift key modifier

Starting URL: https://awesomeqa.com/practice.html

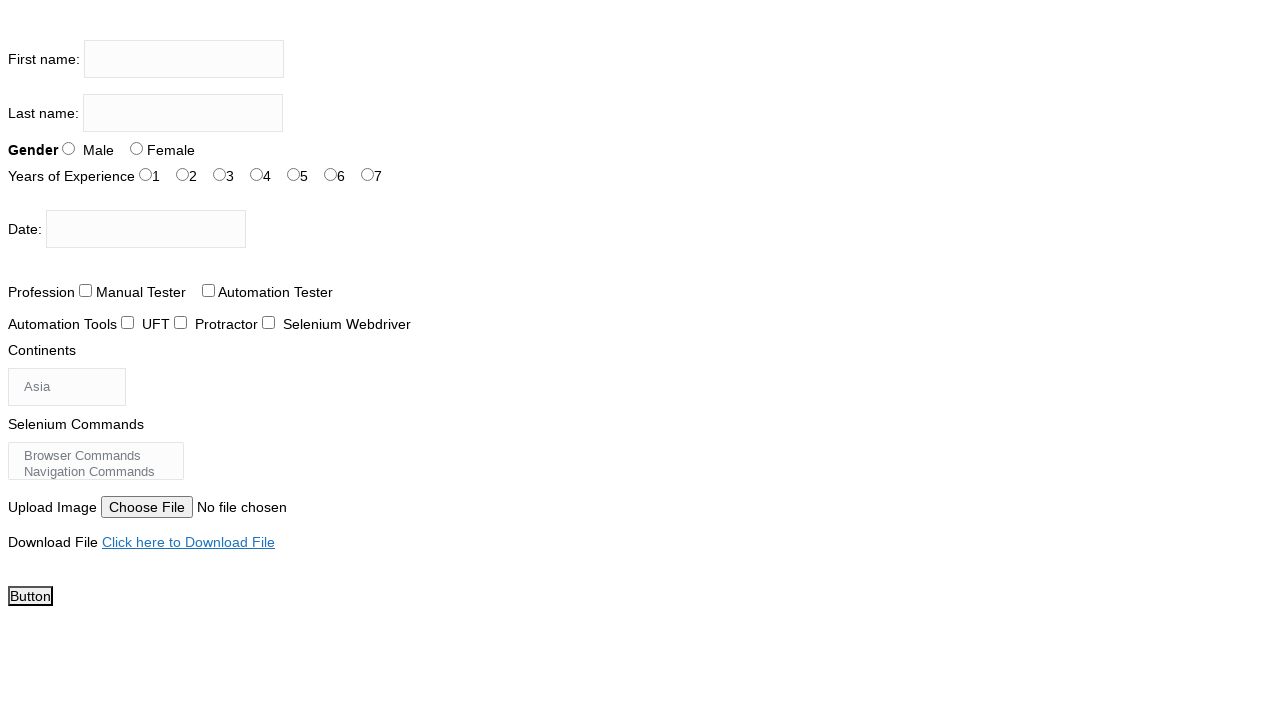

Navigated to practice form page at https://awesomeqa.com/practice.html
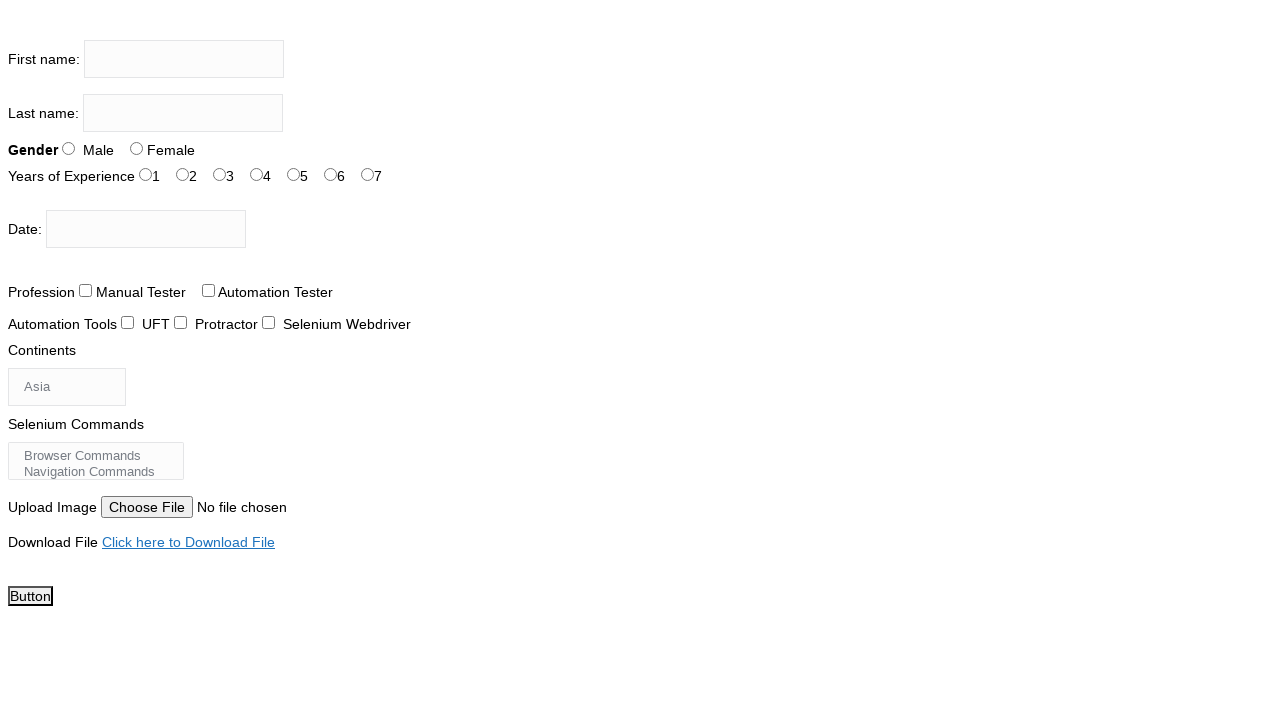

Located first name input field
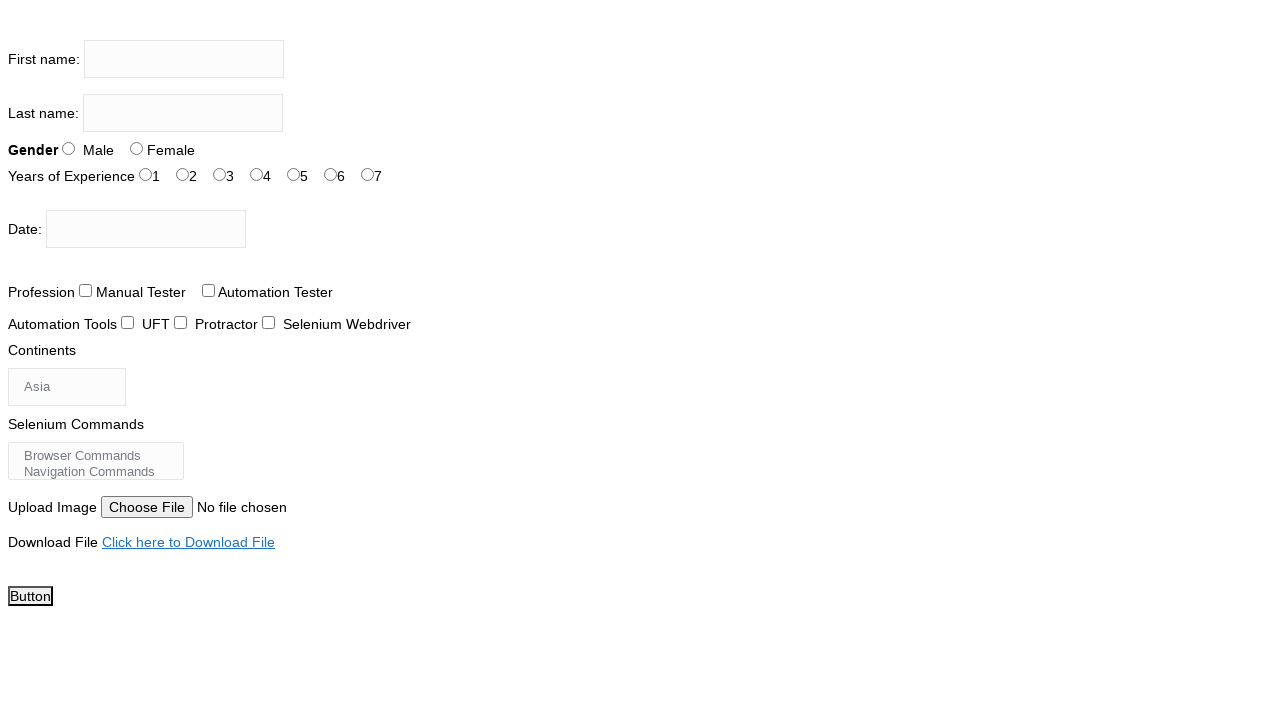

Filled first name field with 'VINAY' in uppercase using Shift key modifier simulation on xpath=//input[@name='firstname']
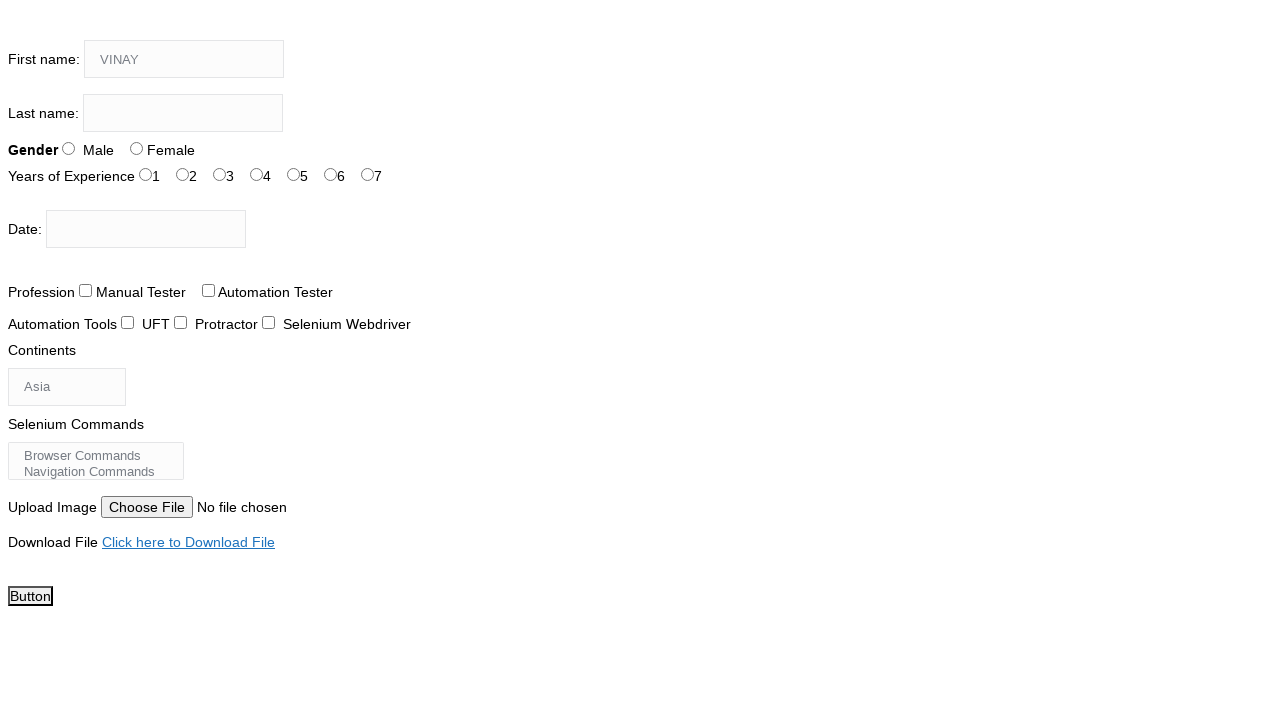

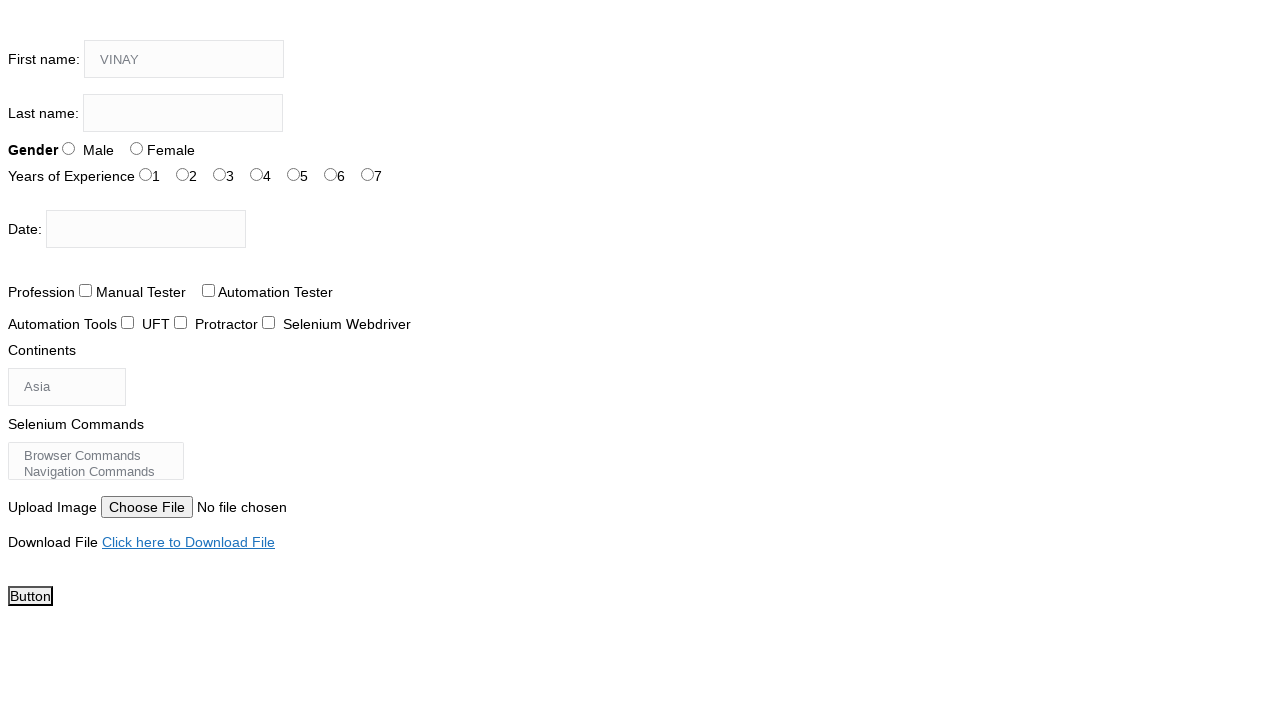